Navigates to Broken Links - Images section to check for broken images

Starting URL: https://demoqa.com

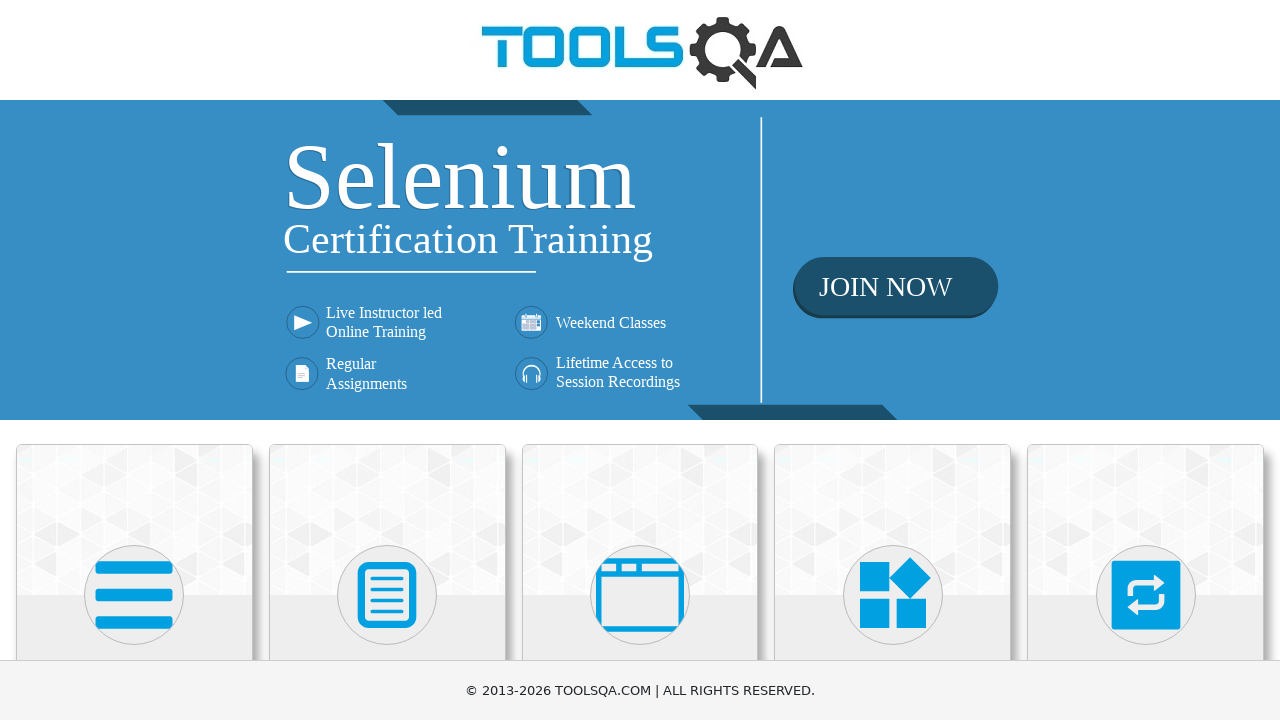

Clicked on Elements card at (134, 360) on text=Elements
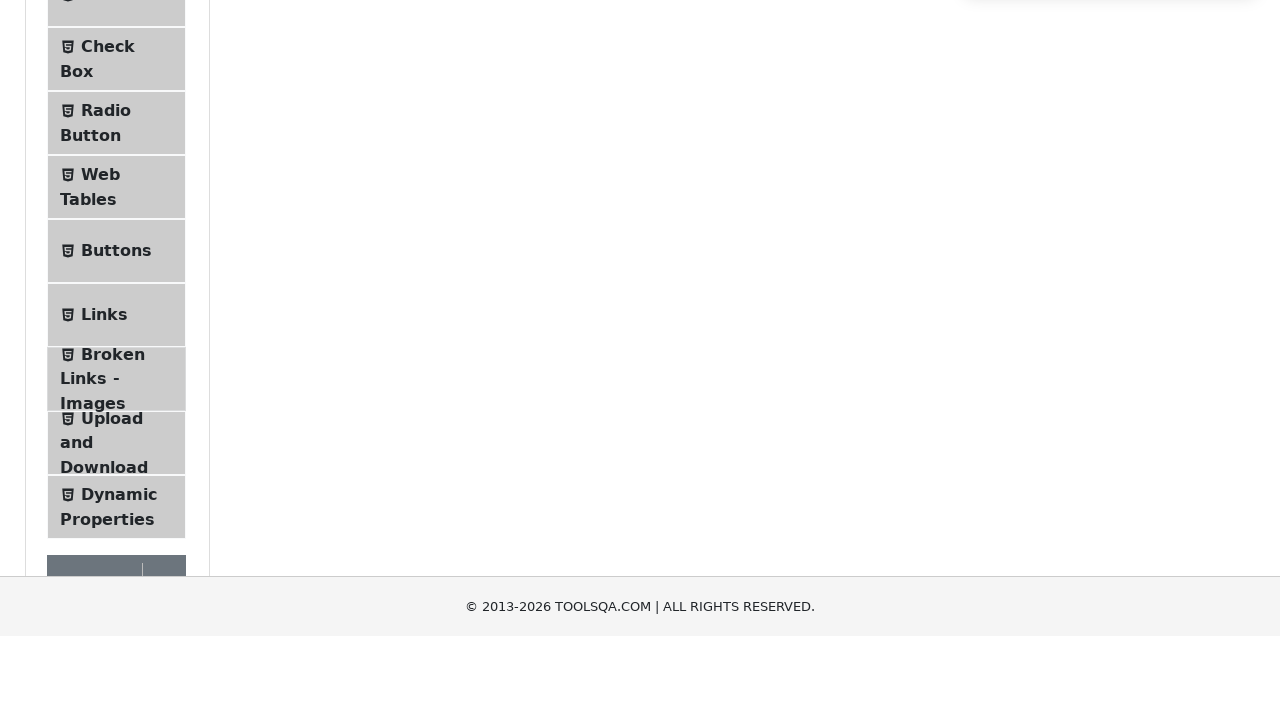

Clicked on Broken Links - Images tab at (113, 620) on text=Broken Links - Images
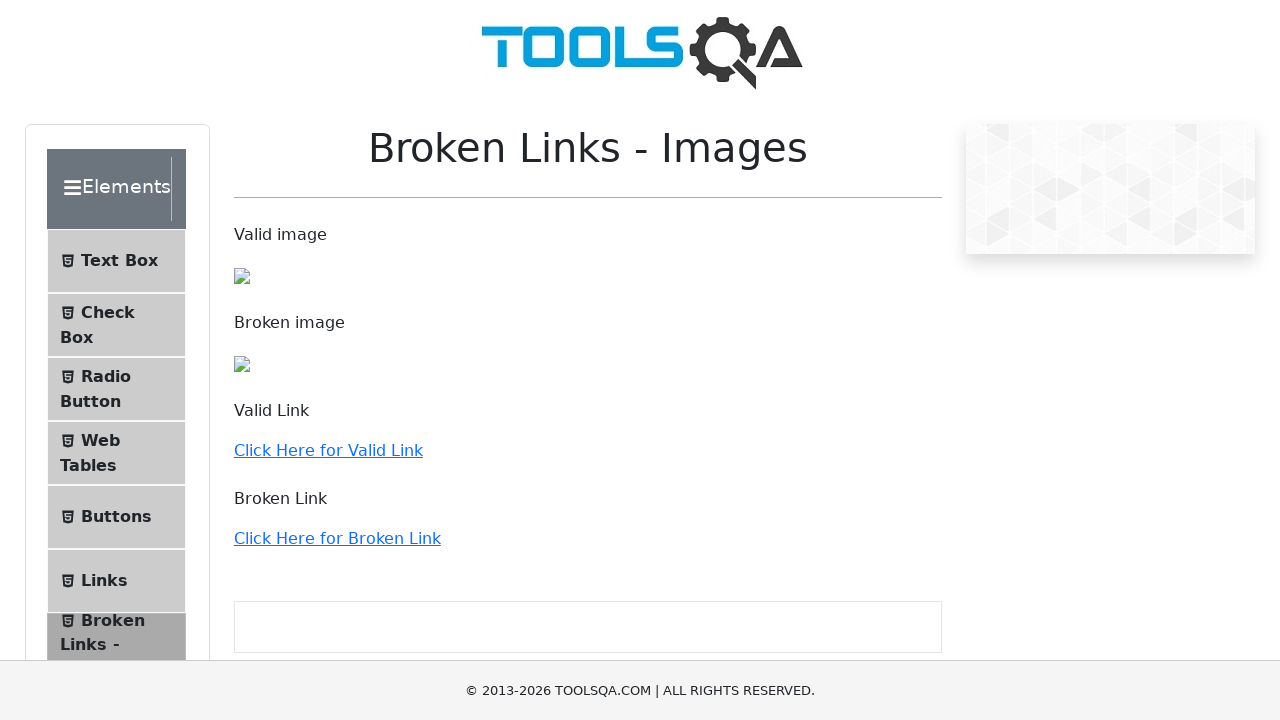

Images loaded on Broken Links - Images section
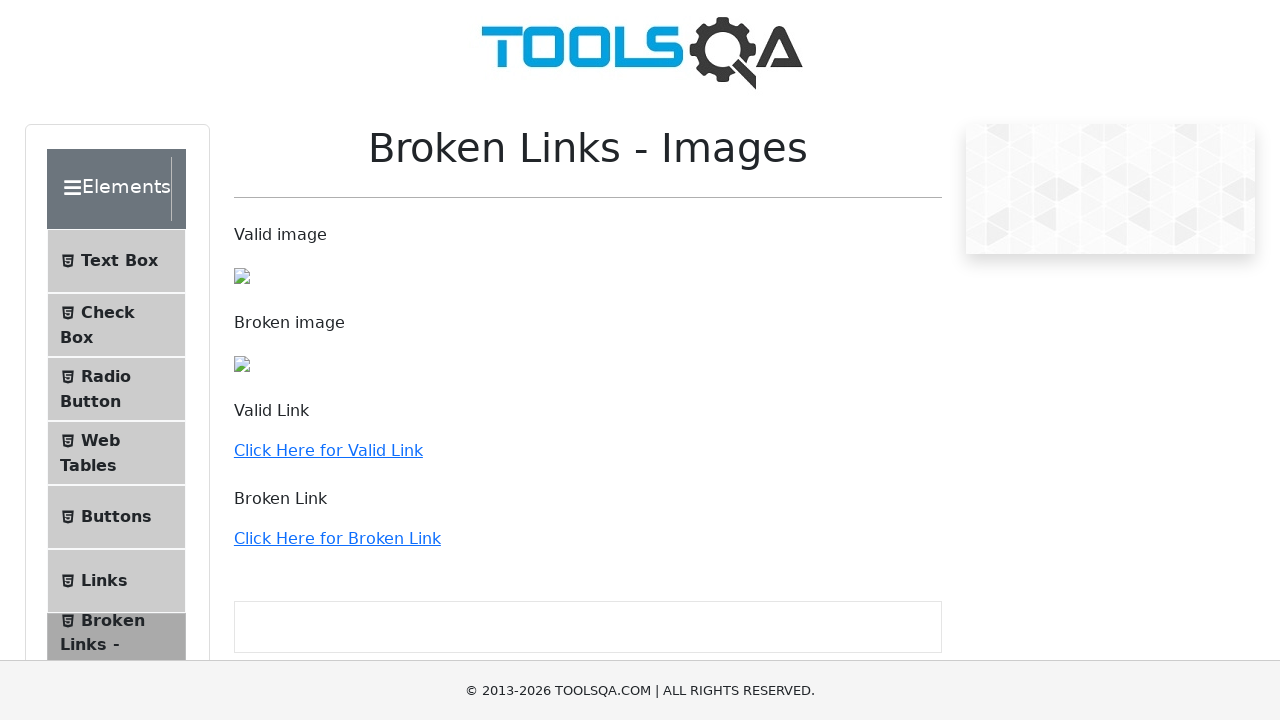

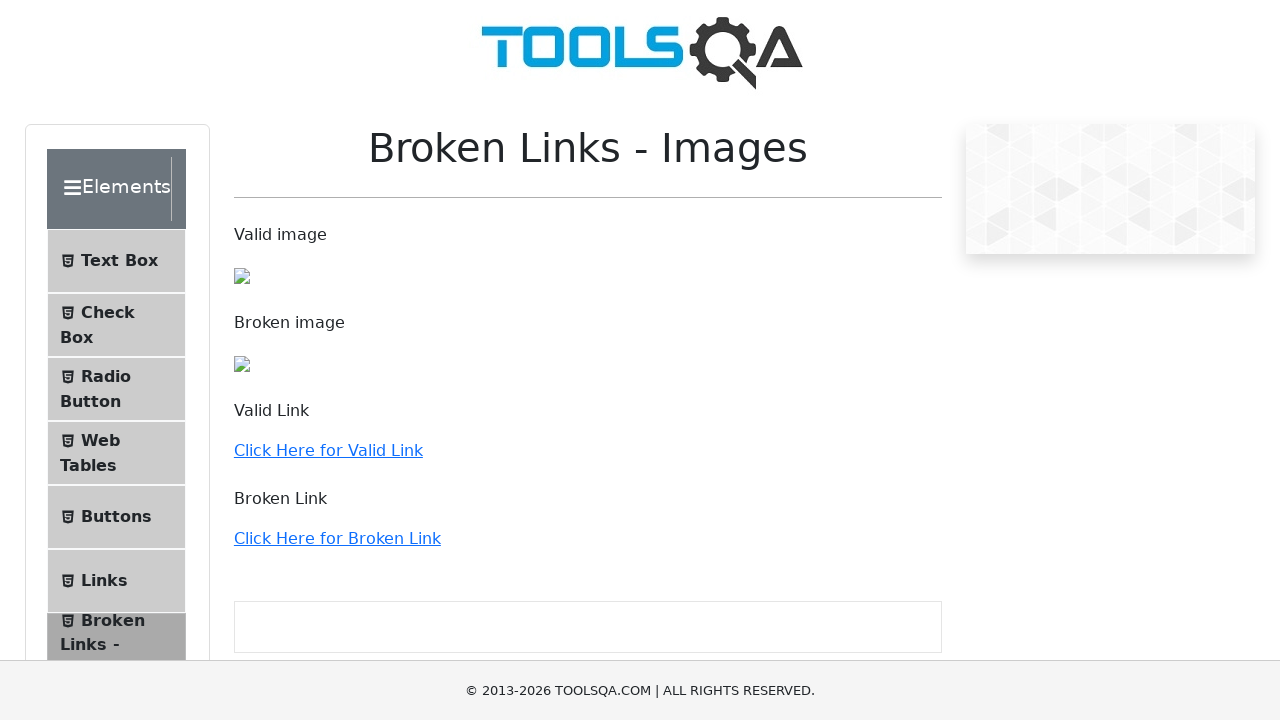